Tests that edits are saved when the edit textbox loses focus (blur event)

Starting URL: https://demo.playwright.dev/todomvc

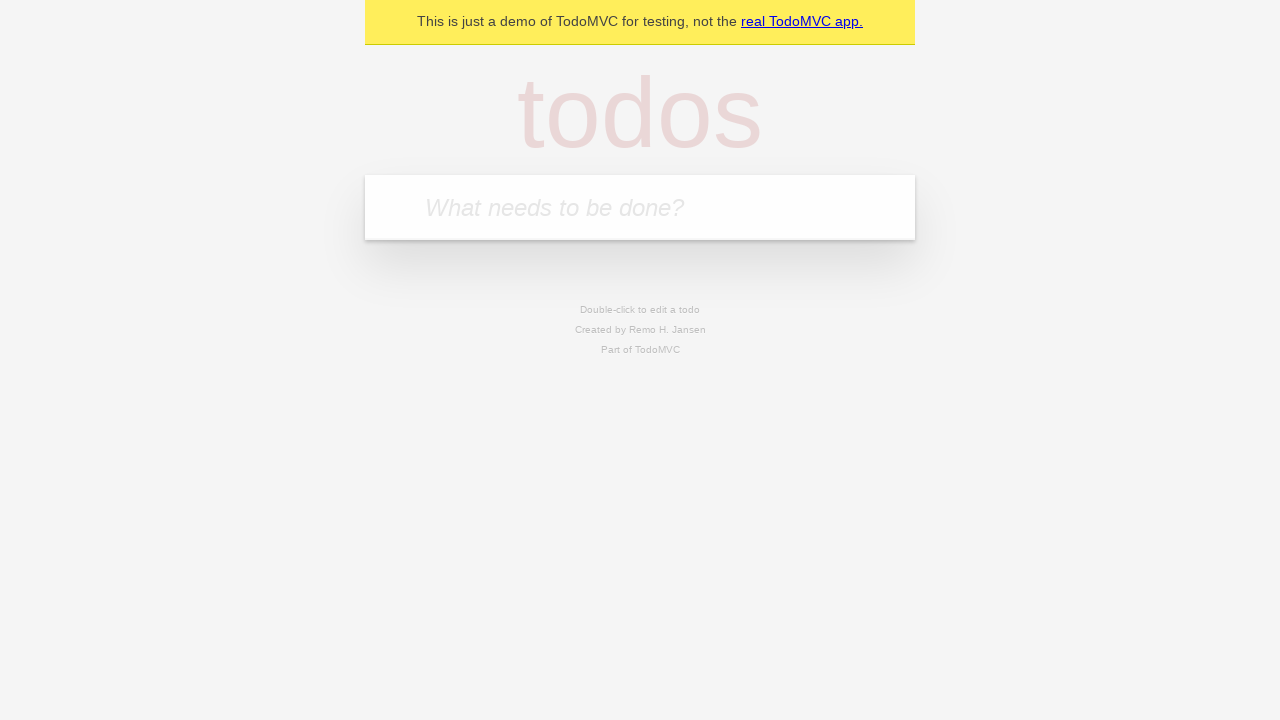

Filled todo input with 'buy some cheese' on internal:attr=[placeholder="What needs to be done?"i]
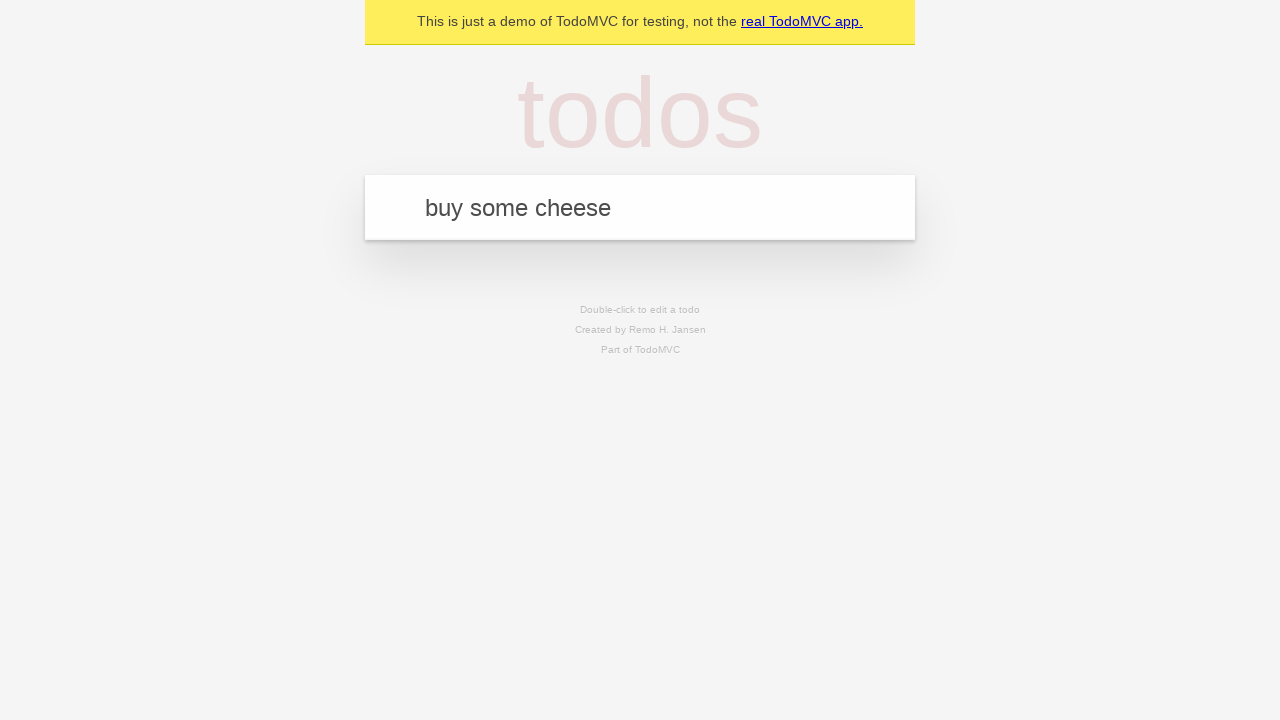

Pressed Enter to add first todo item on internal:attr=[placeholder="What needs to be done?"i]
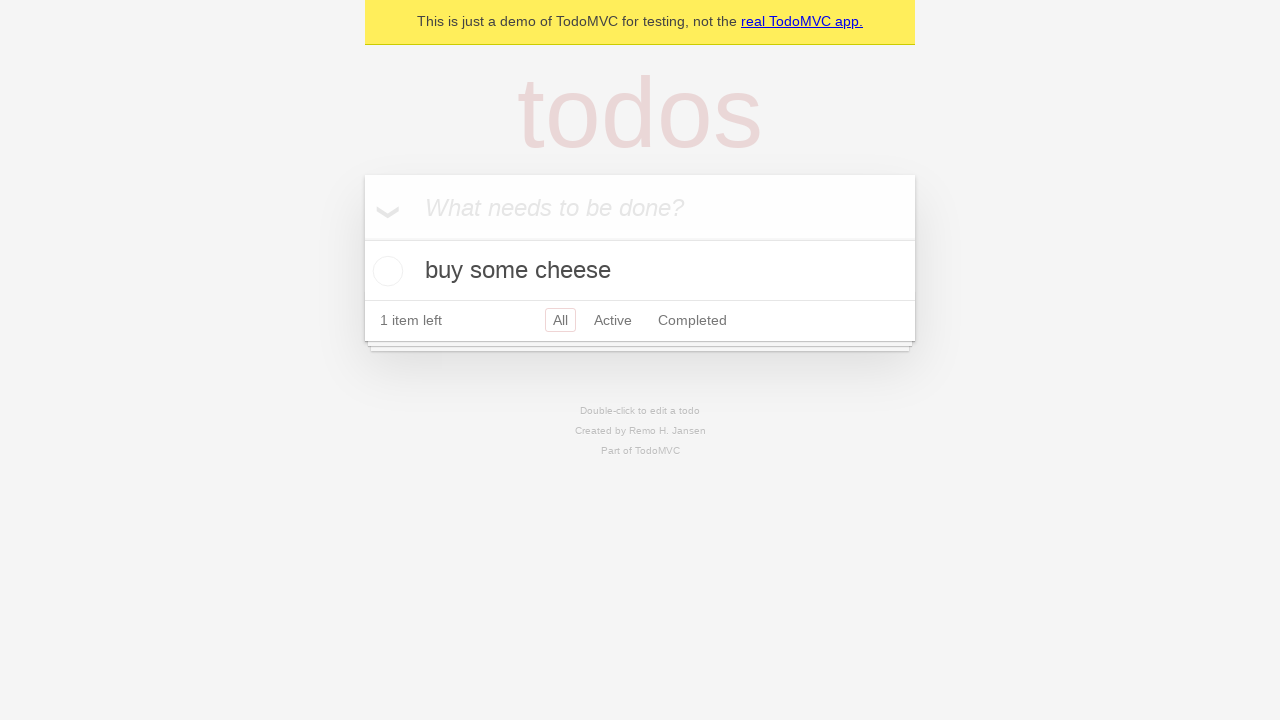

Filled todo input with 'feed the cat' on internal:attr=[placeholder="What needs to be done?"i]
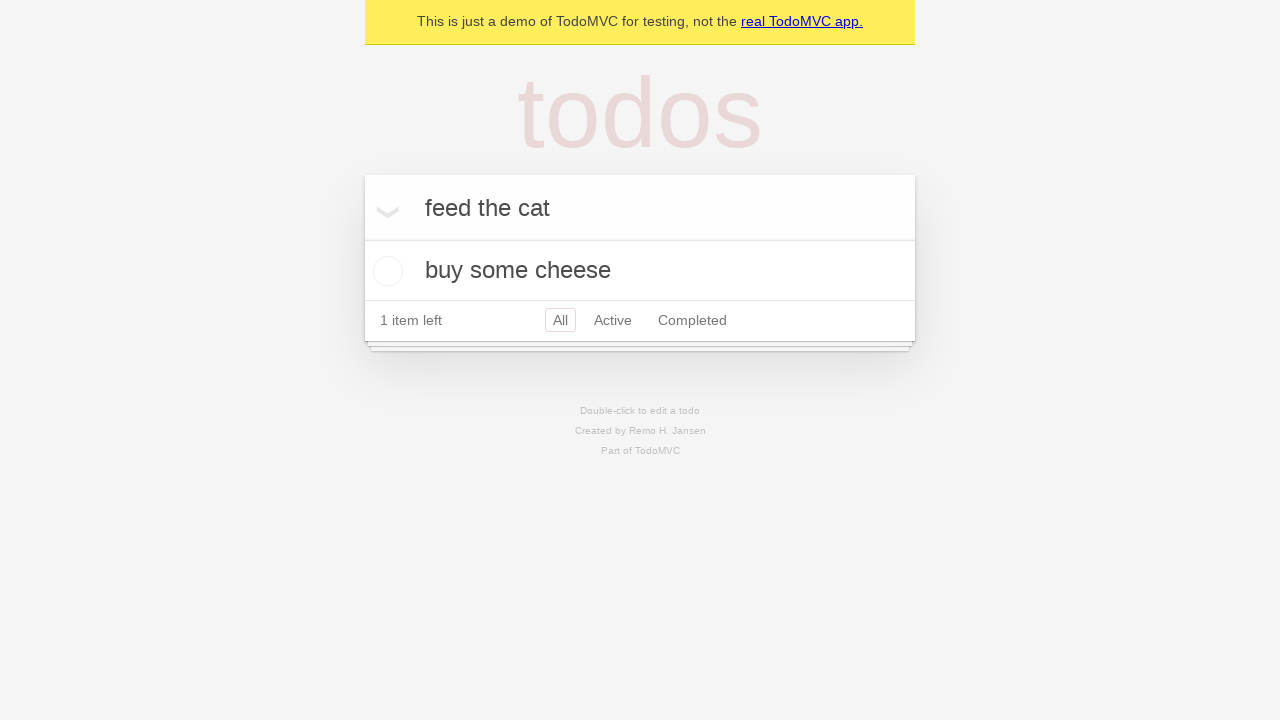

Pressed Enter to add second todo item on internal:attr=[placeholder="What needs to be done?"i]
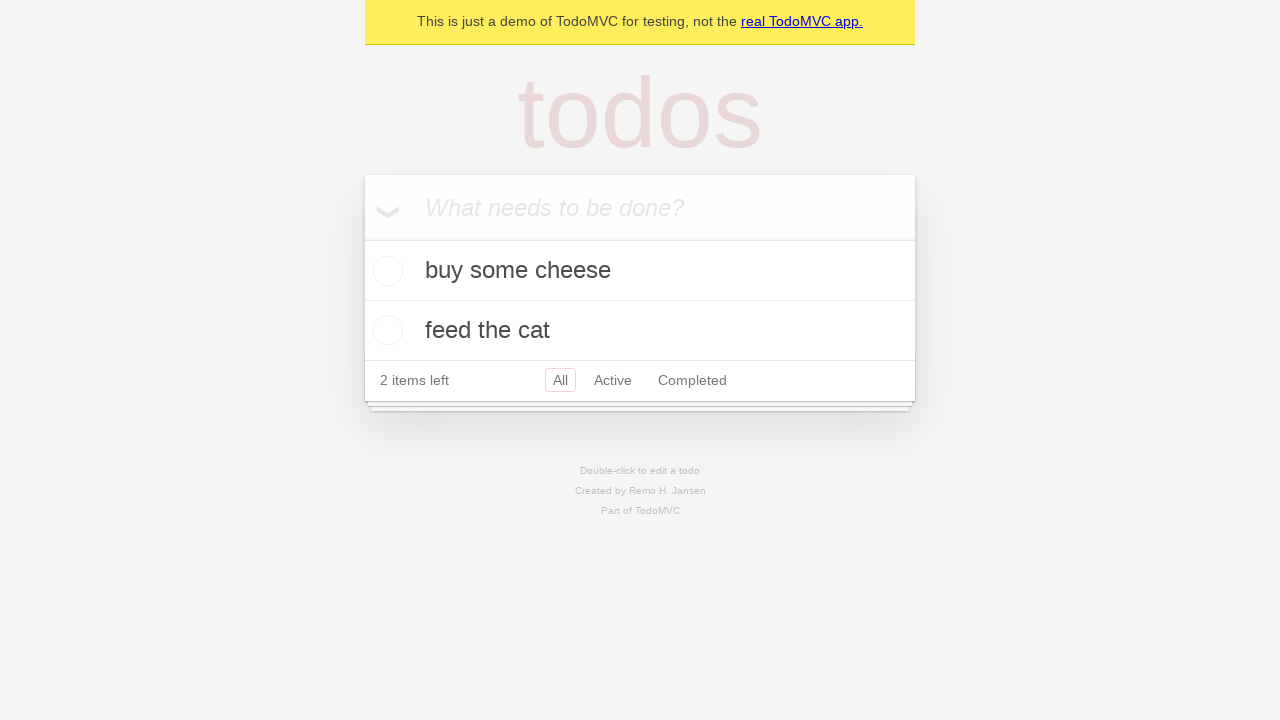

Filled todo input with 'book a doctors appointment' on internal:attr=[placeholder="What needs to be done?"i]
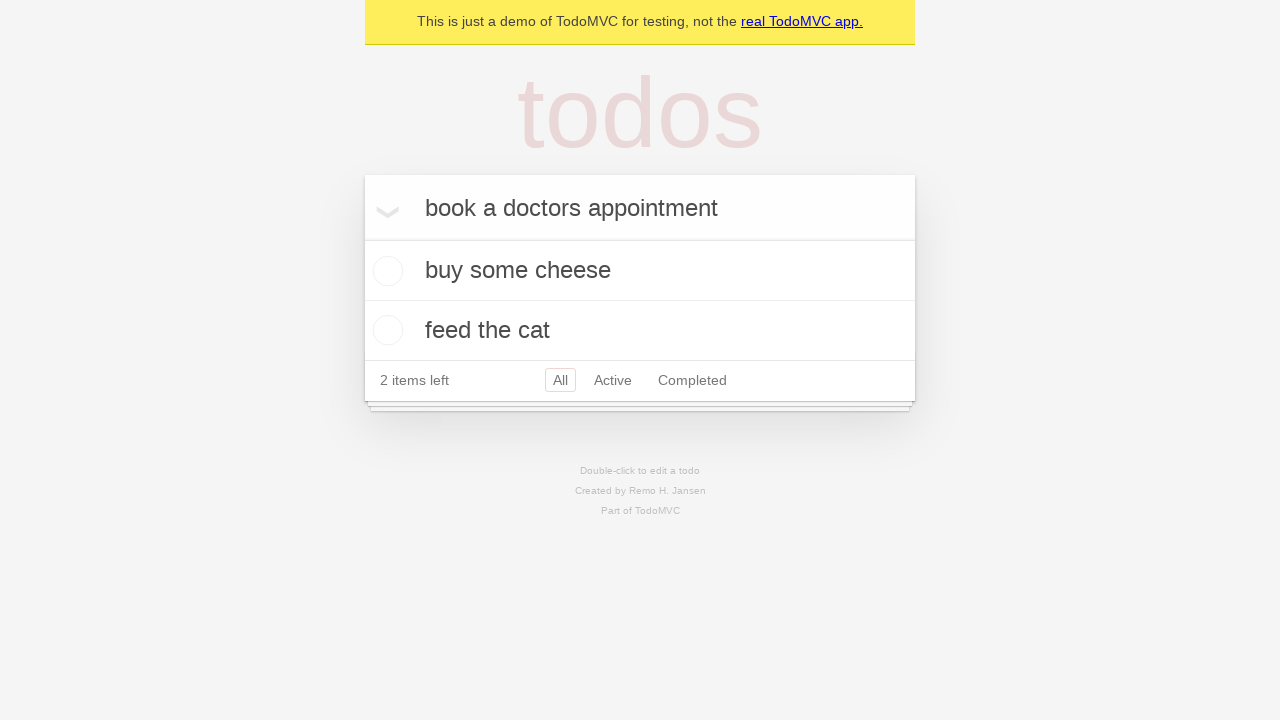

Pressed Enter to add third todo item on internal:attr=[placeholder="What needs to be done?"i]
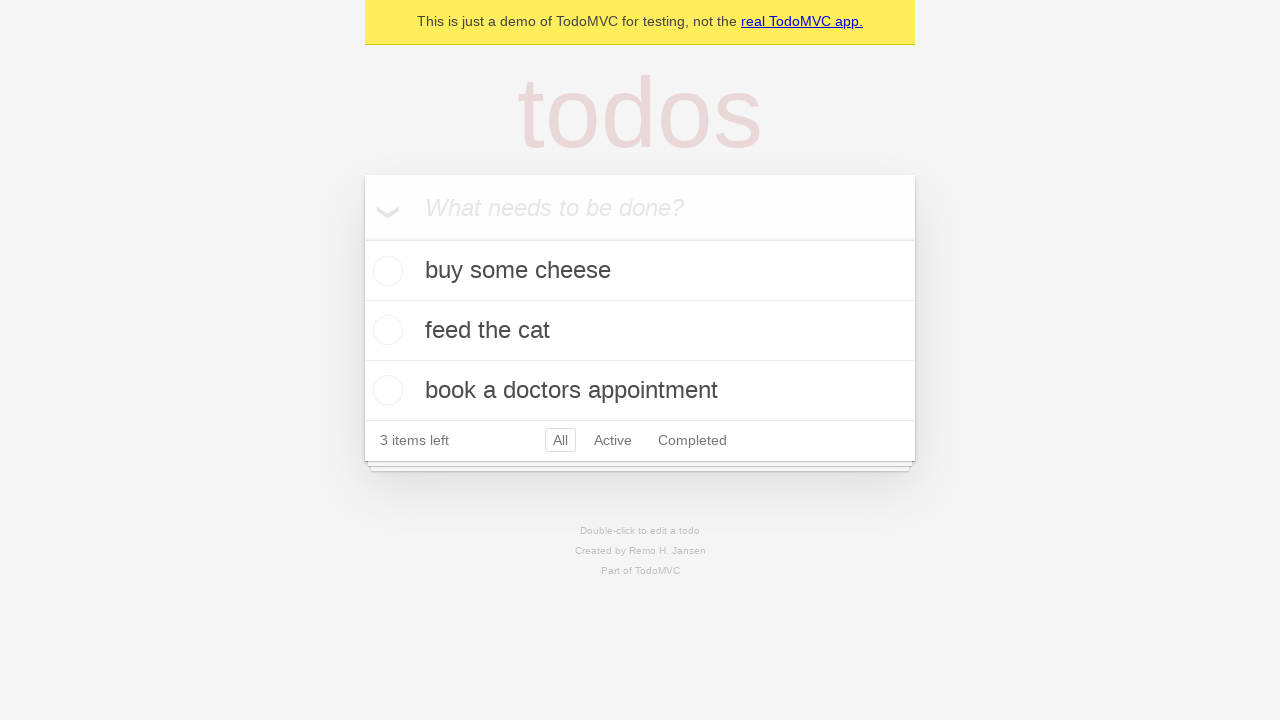

Double-clicked second todo item to enter edit mode at (640, 331) on internal:testid=[data-testid="todo-item"s] >> nth=1
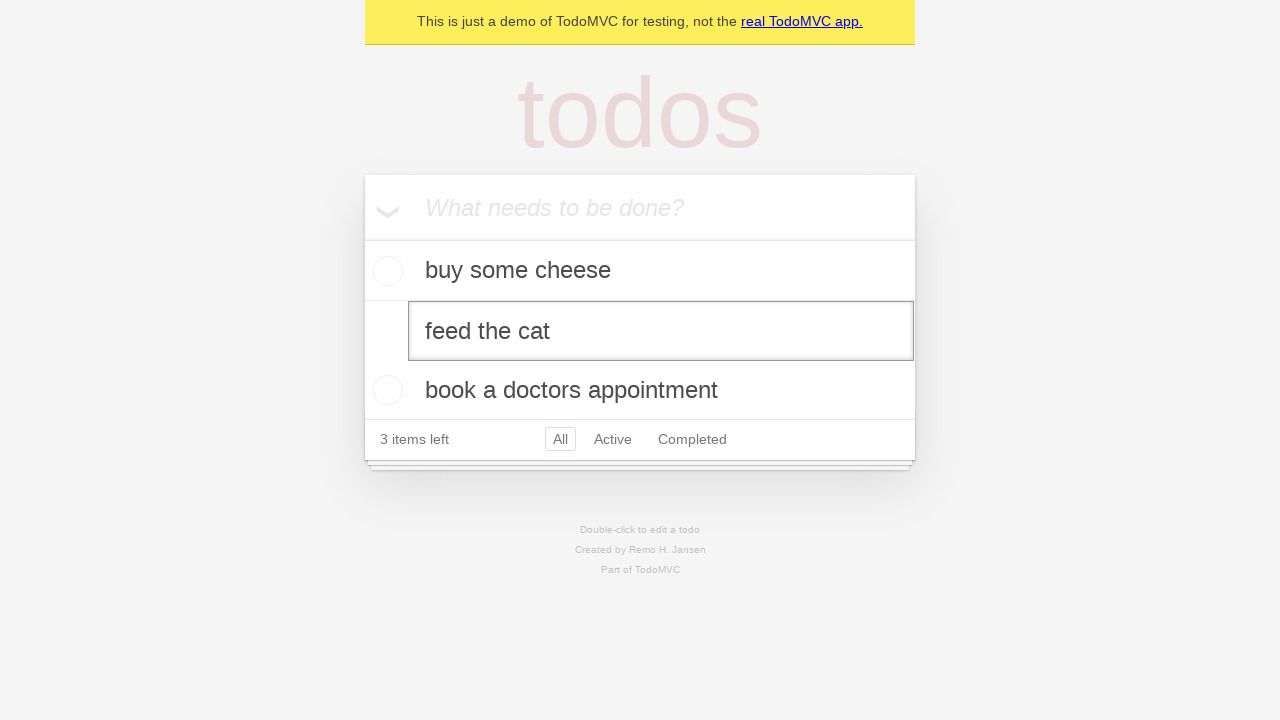

Changed edit text to 'buy some sausages' on internal:testid=[data-testid="todo-item"s] >> nth=1 >> internal:role=textbox[nam
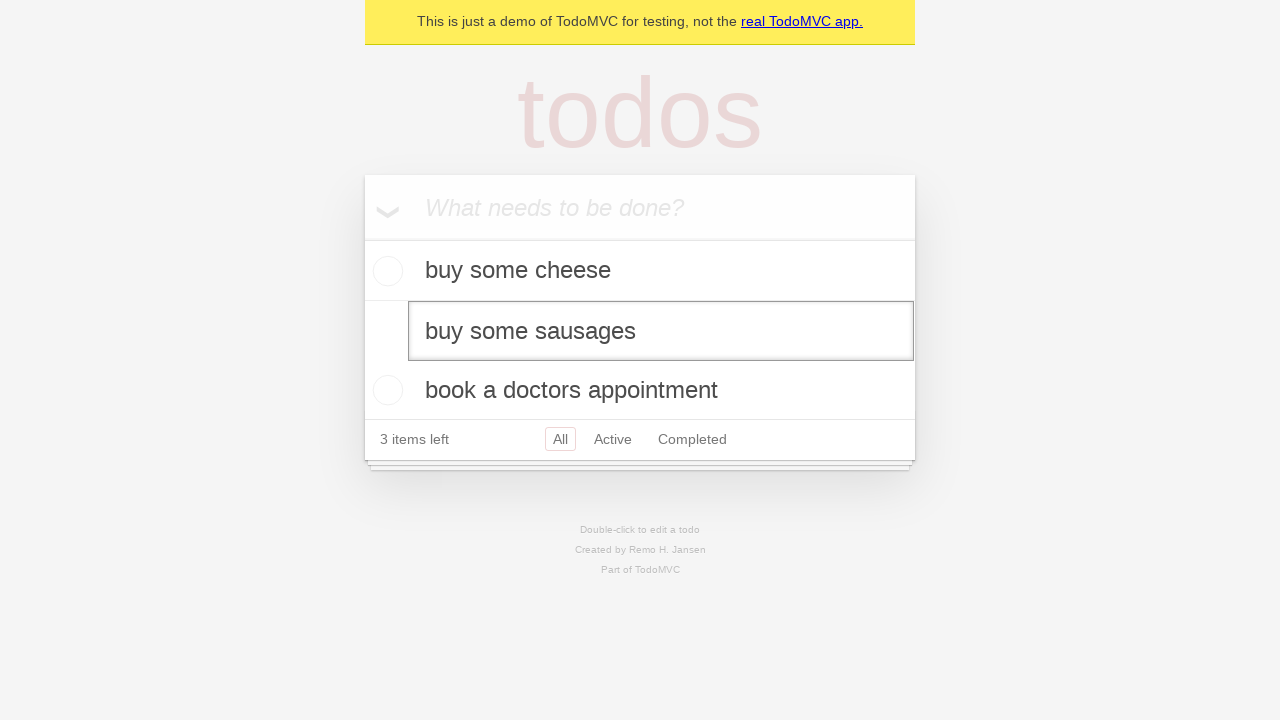

Triggered blur event on edit textbox to save changes
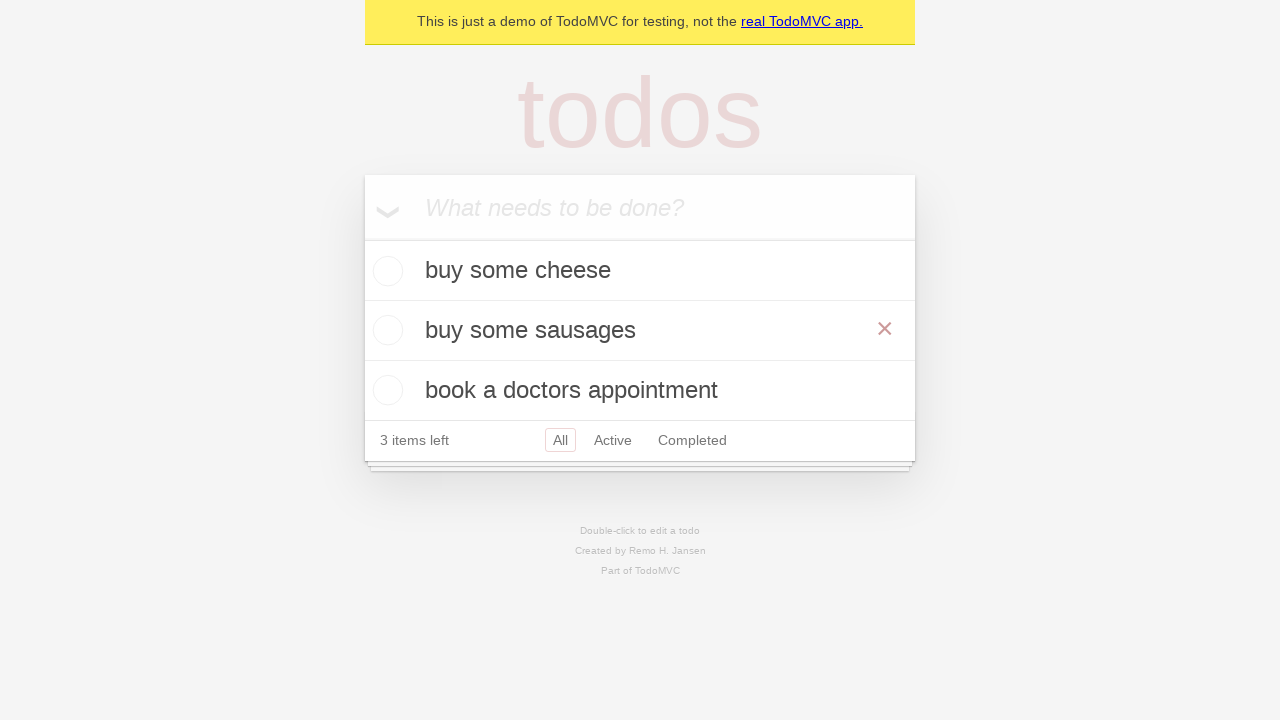

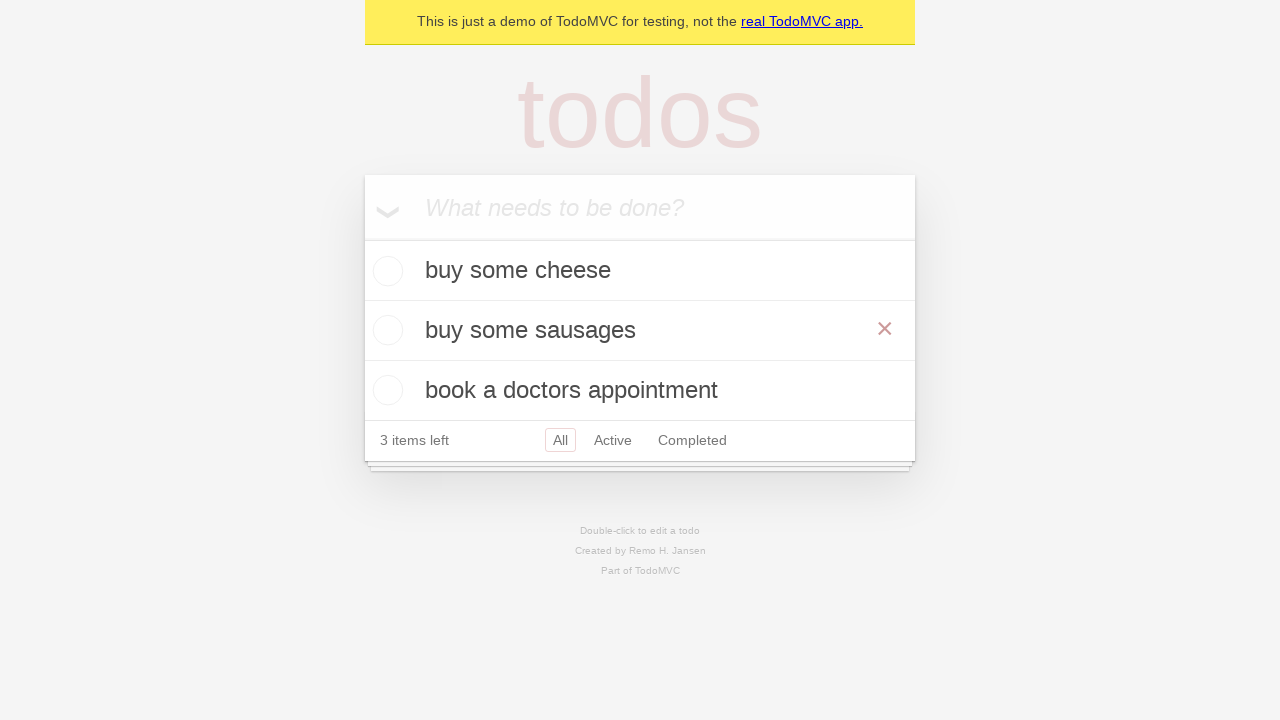